Tests a prompt alert by entering a specific text value and verifying the entered text is displayed on the page

Starting URL: https://www.lambdatest.com/selenium-playground/javascript-alert-box-demo

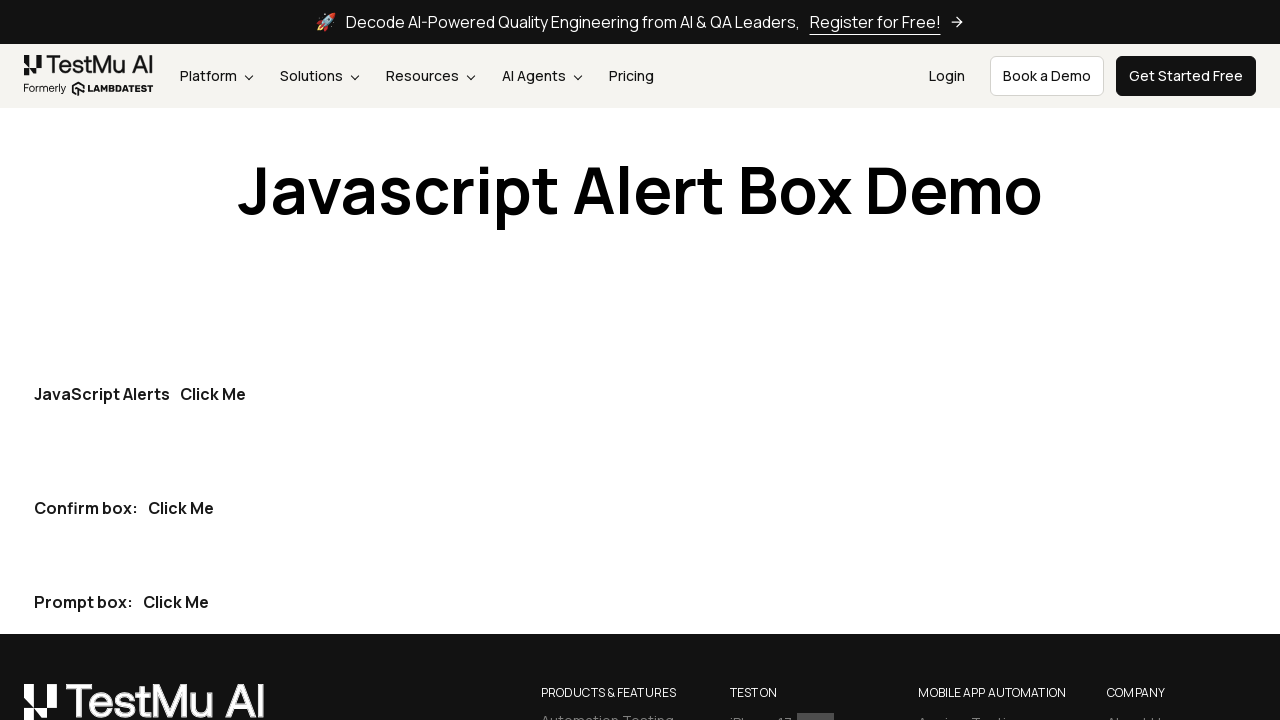

Set up dialog handler to accept prompt with test value 'Selenium Testing 2024'
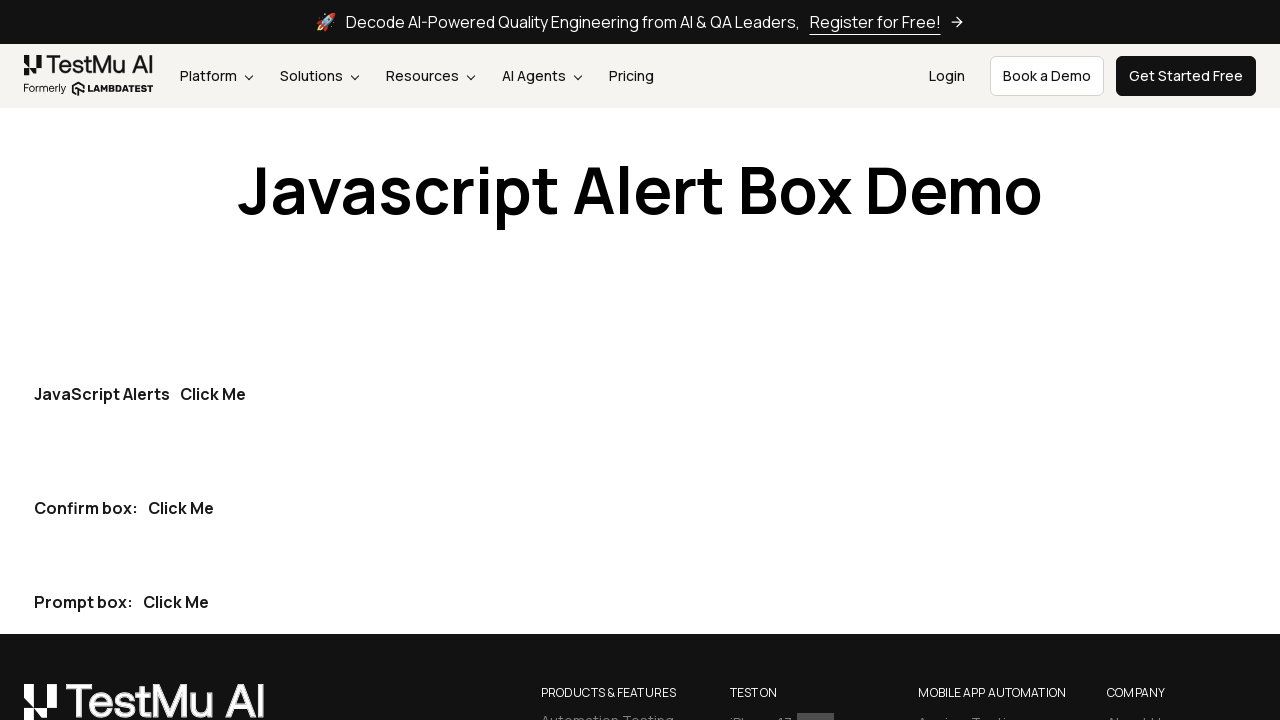

Clicked the third 'Click Me' button to trigger prompt alert at (176, 602) on button:has-text('Click Me') >> nth=2
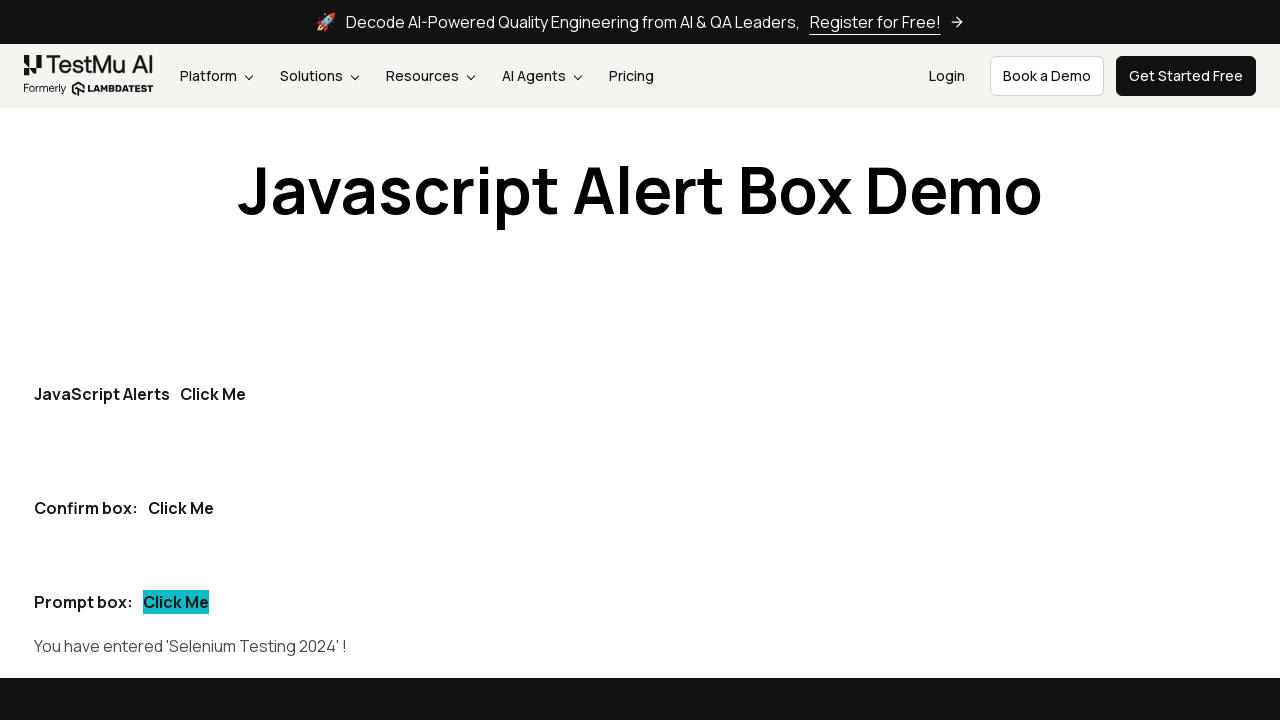

Prompt alert result appeared on the page
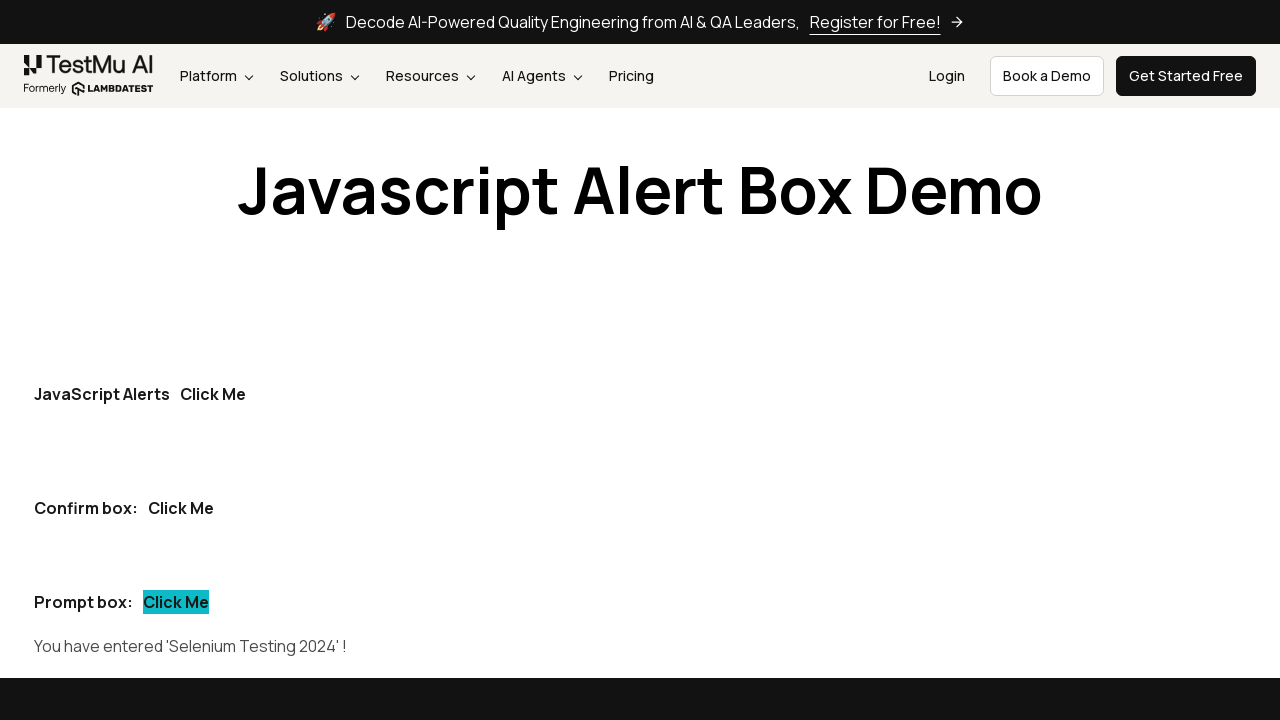

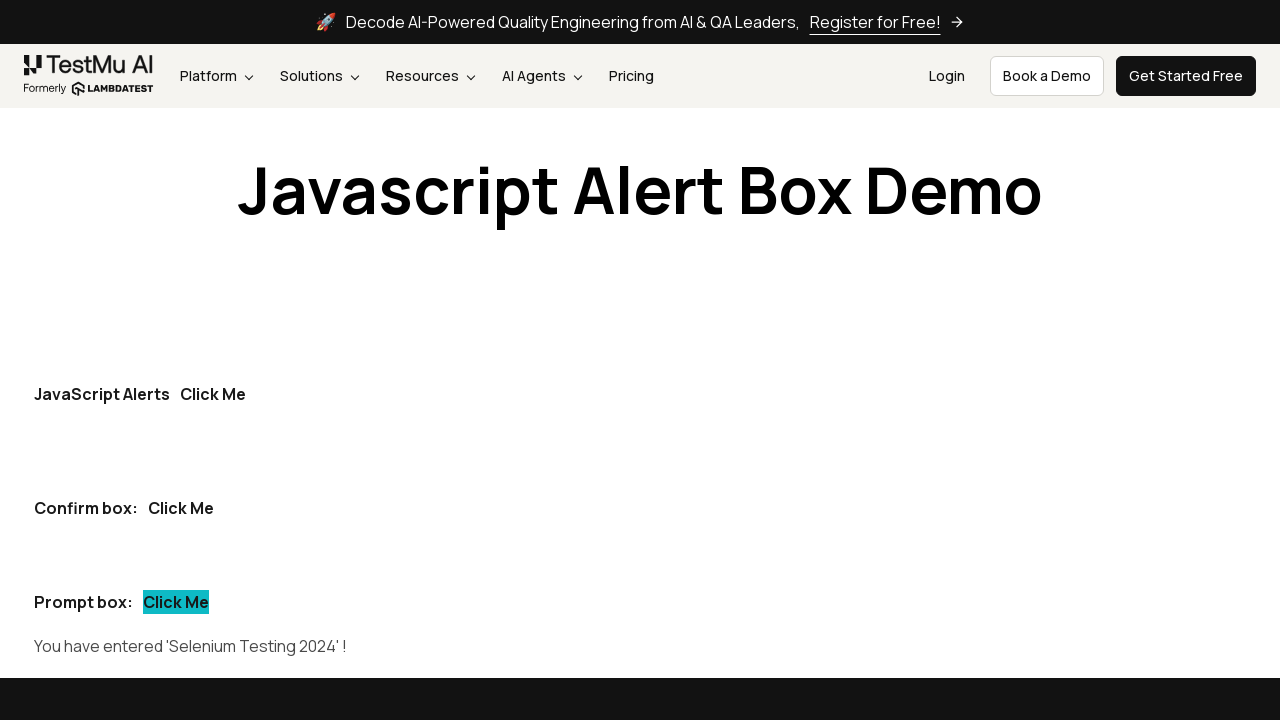